Tests adding a Samsung Galaxy S6 product to the cart by opening the product page in a new tab, clicking add to cart, accepting the alert, then navigating to the cart to verify the item was added.

Starting URL: https://www.demoblaze.com/index.html

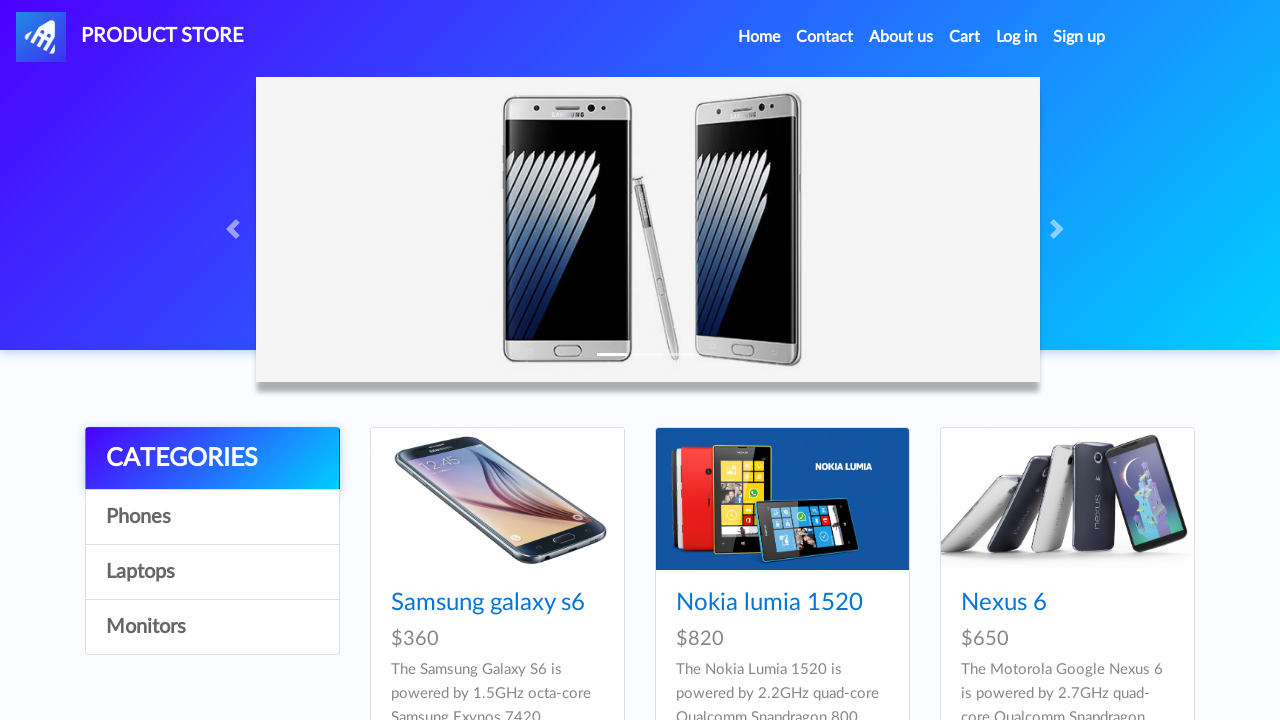

Opened new browser tab for product page
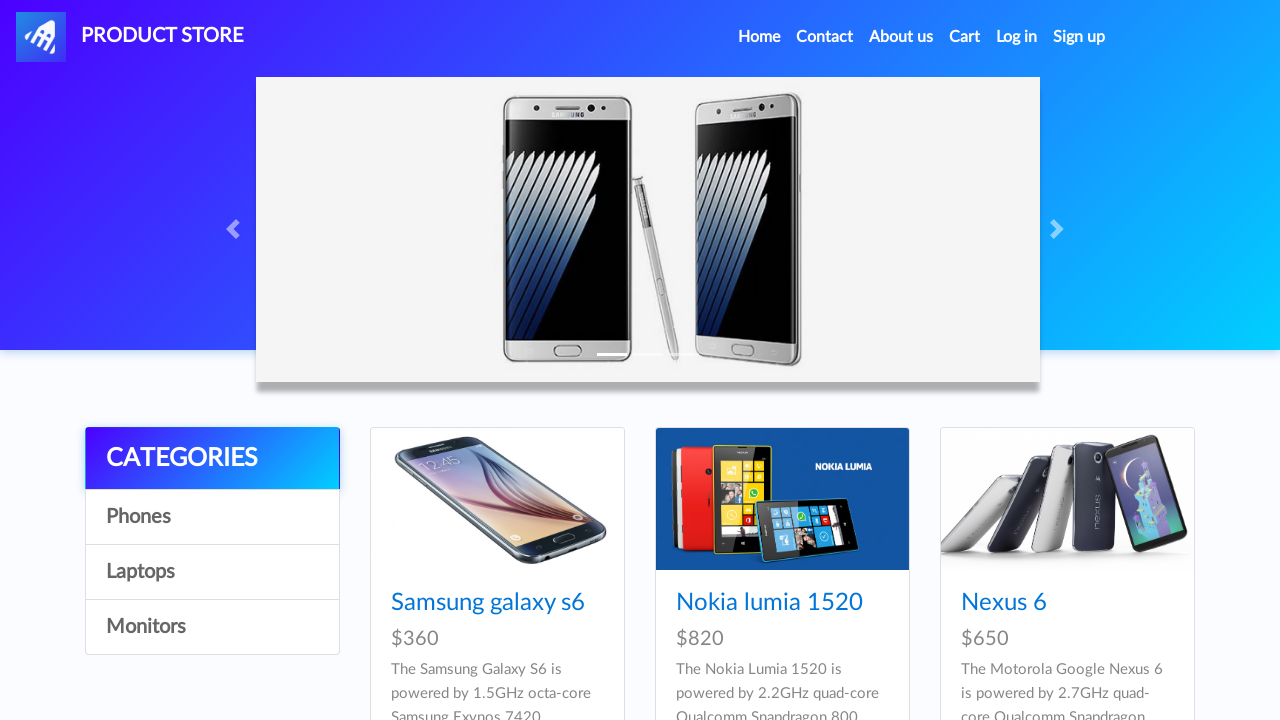

Navigated to Samsung Galaxy S6 product page
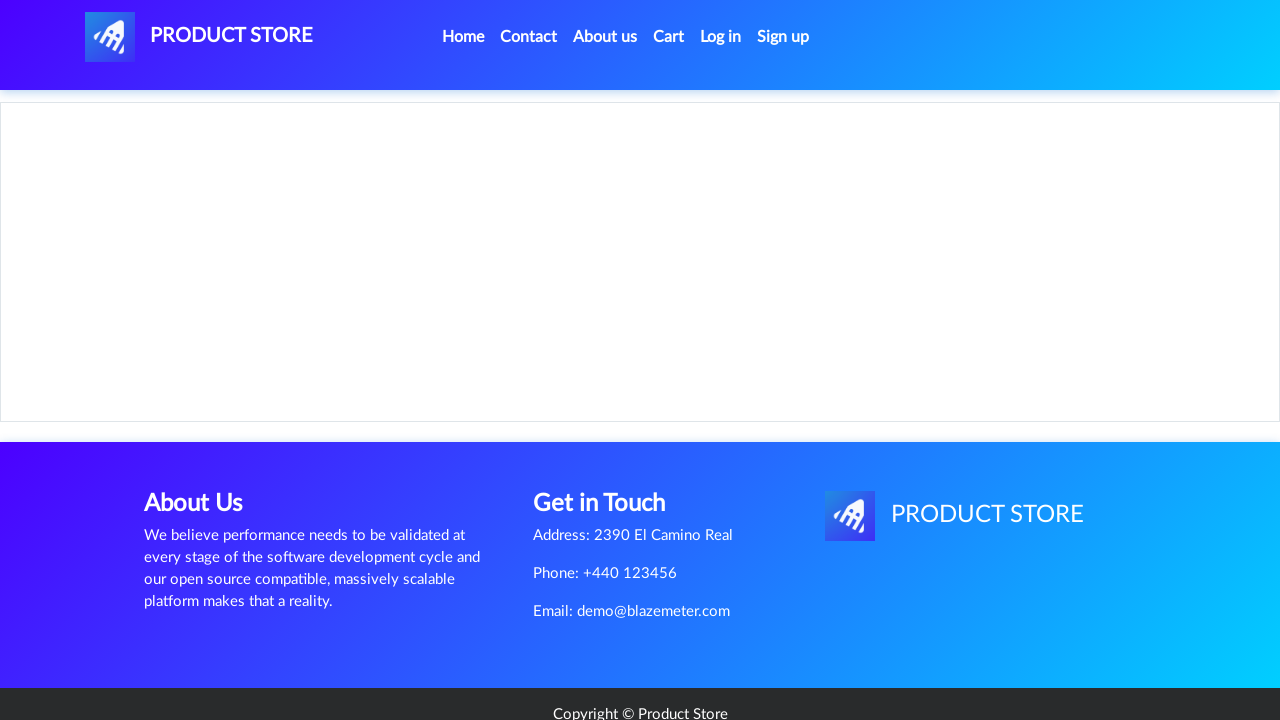

Clicked 'Add to cart' button at (610, 440) on xpath=//div[@class='col-sm-12 col-md-6 col-lg-6']//a[@onclick='addToCart(1)']
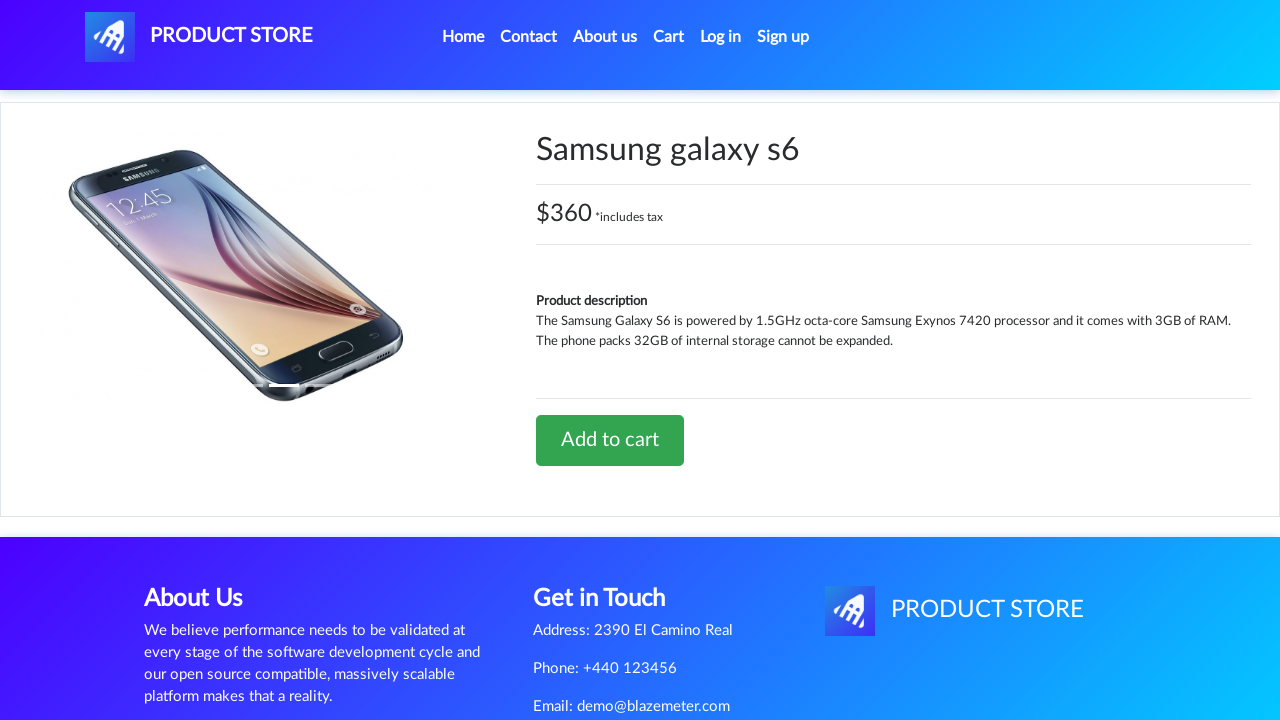

Set up alert dialog handler to accept alerts
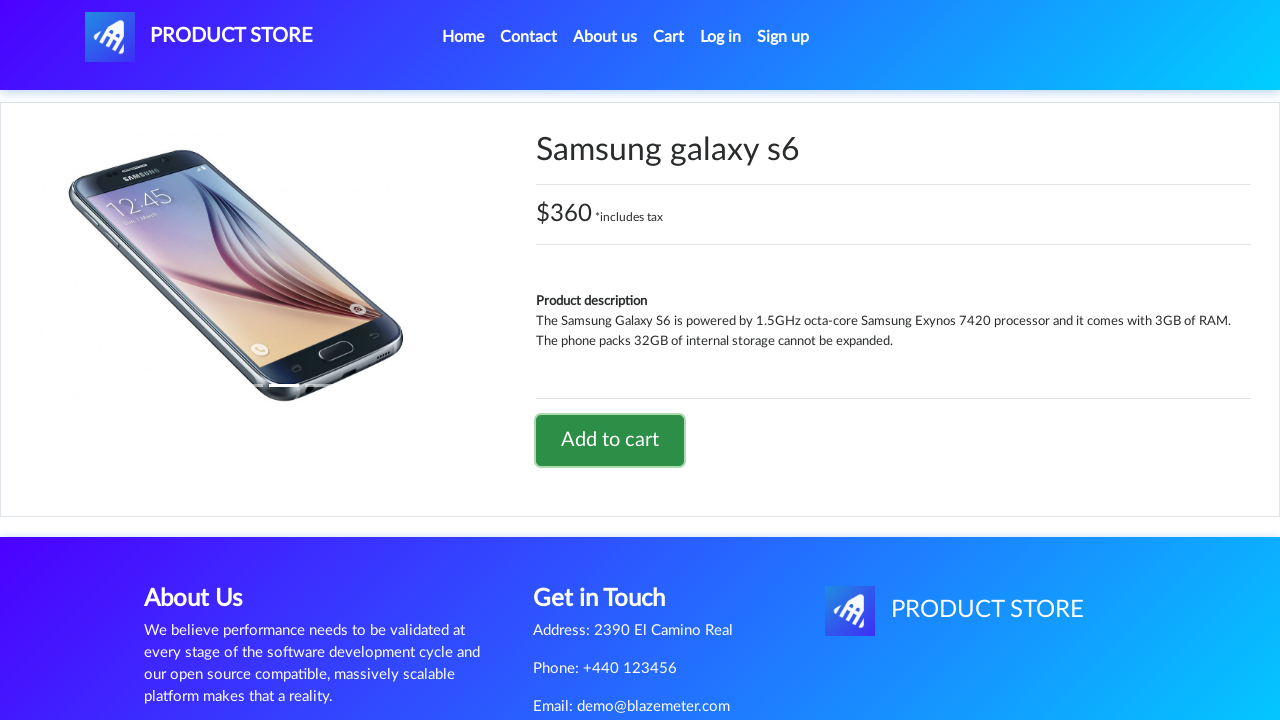

Waited for alert to be processed
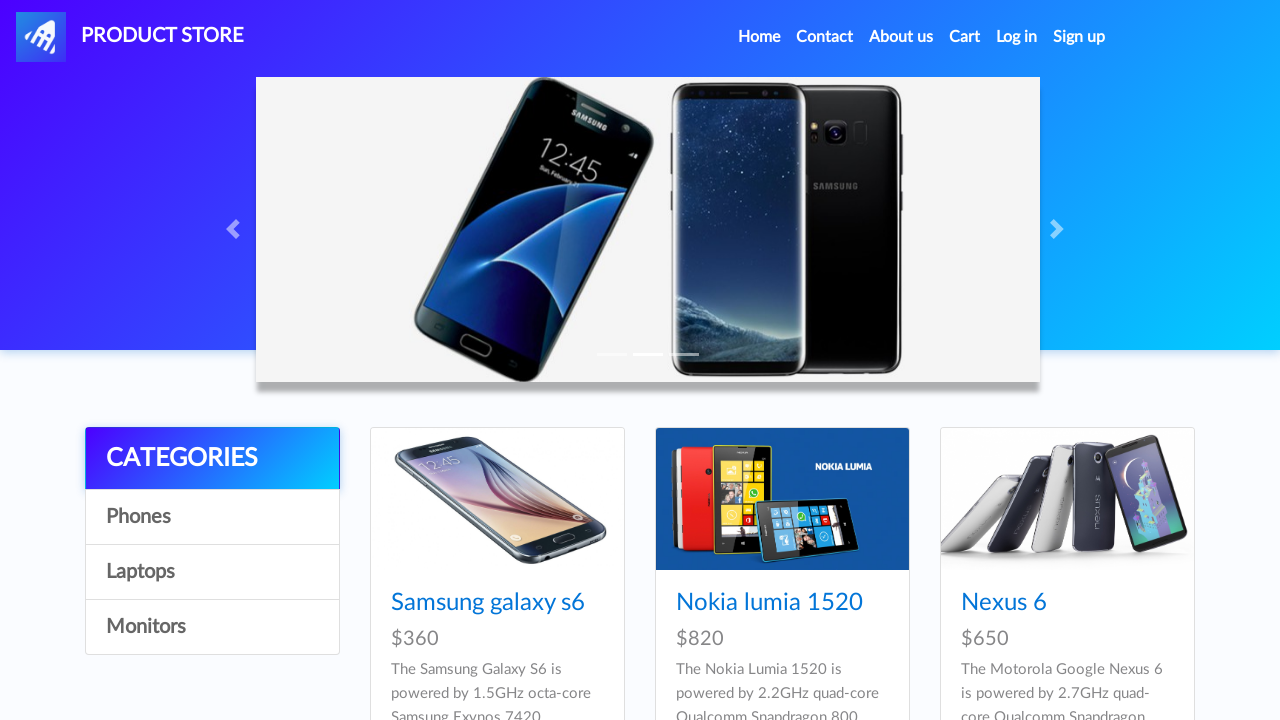

Closed product page tab
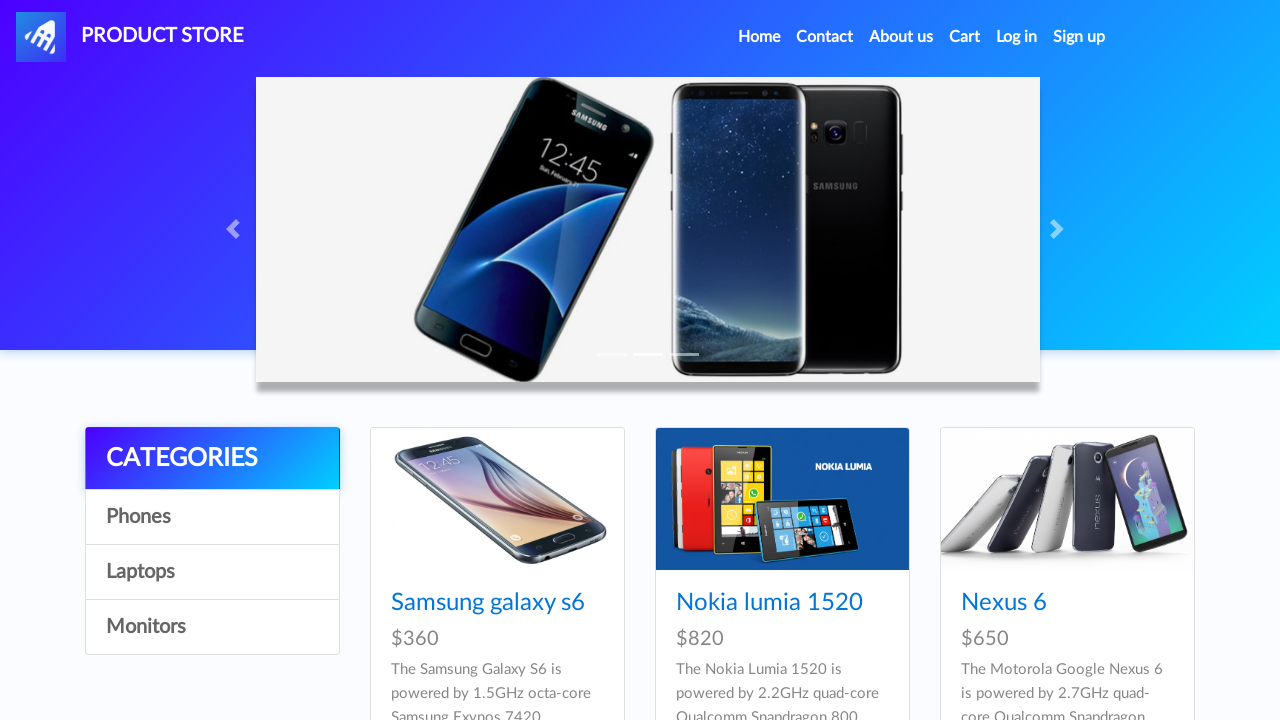

Clicked Cart link in navigation at (965, 37) on a#cartur.nav-link
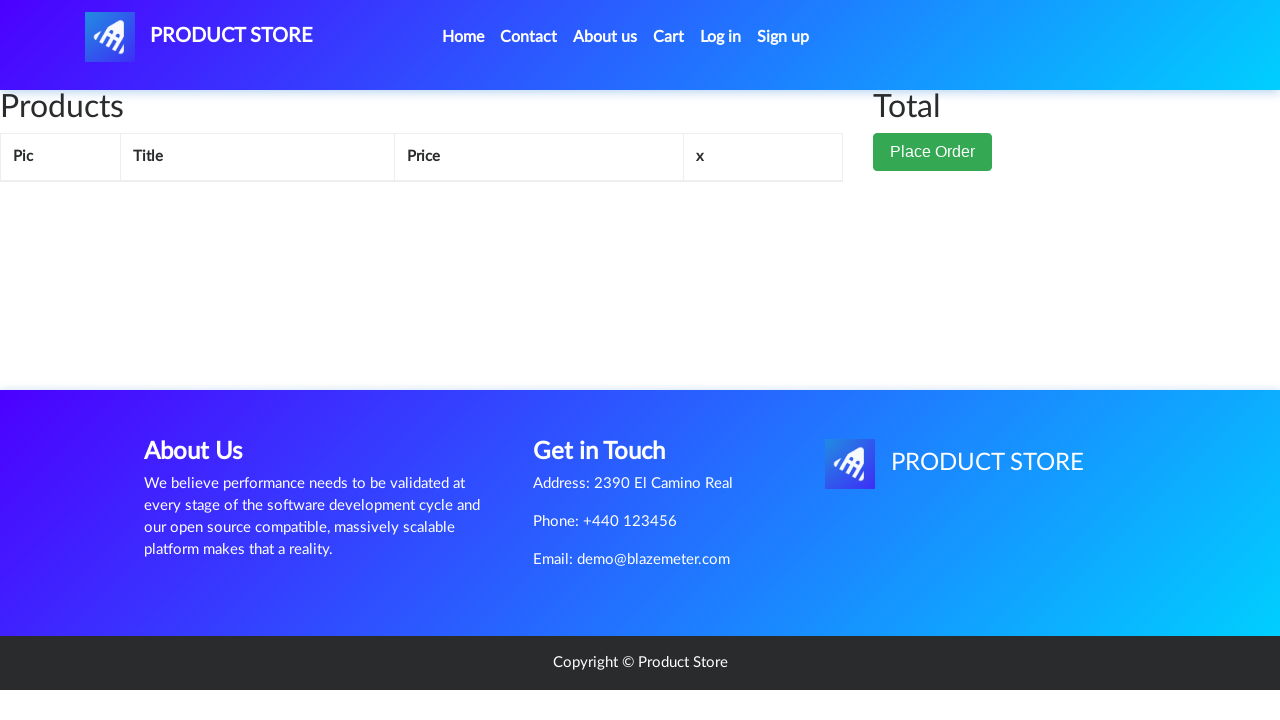

Verified Samsung Galaxy S6 product appears in cart
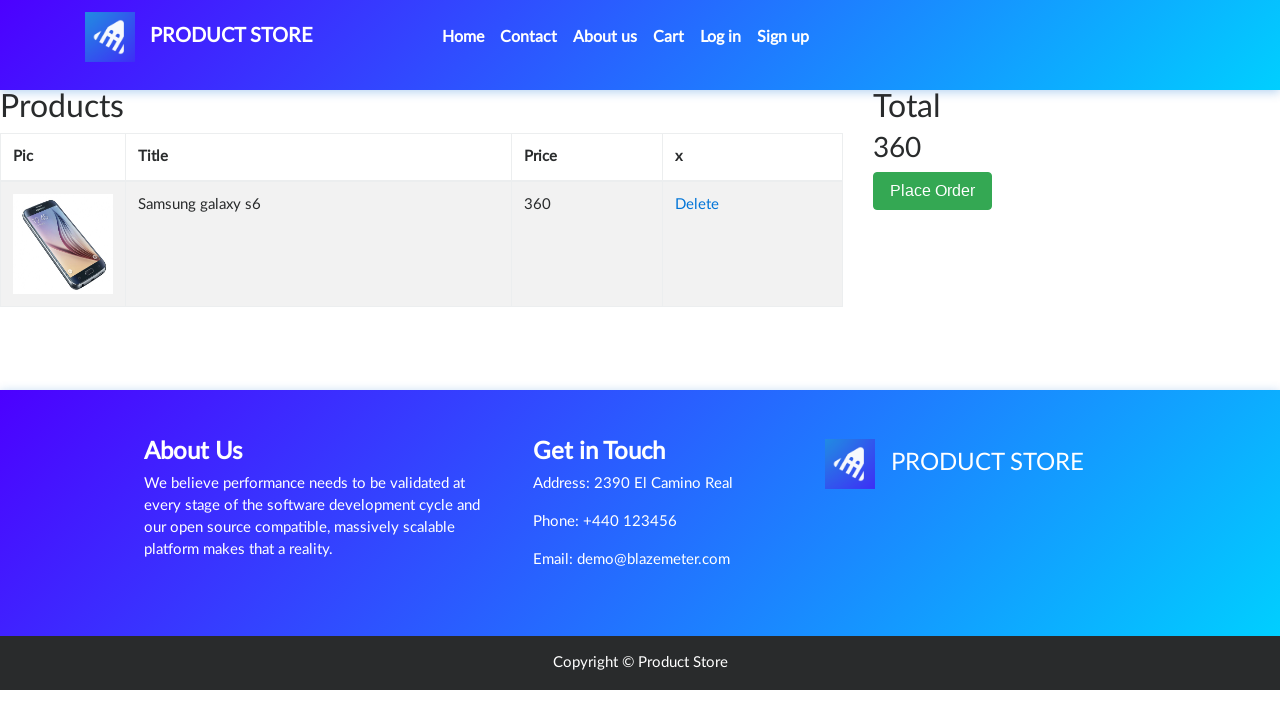

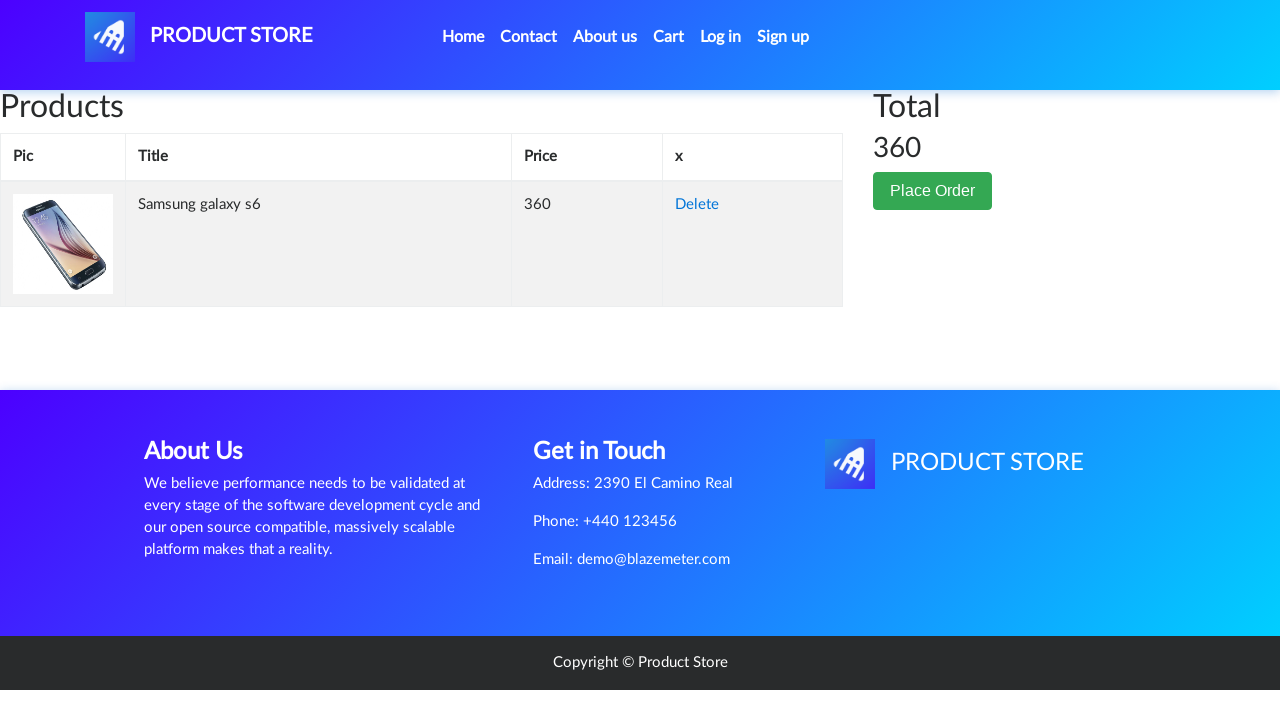